Tests adding a product to the shopping cart by hovering on a product, viewing its details, changing quantity to 3, adding to cart, and verifying the confirmation modal appears and can be dismissed.

Starting URL: https://automationexercise.com/products

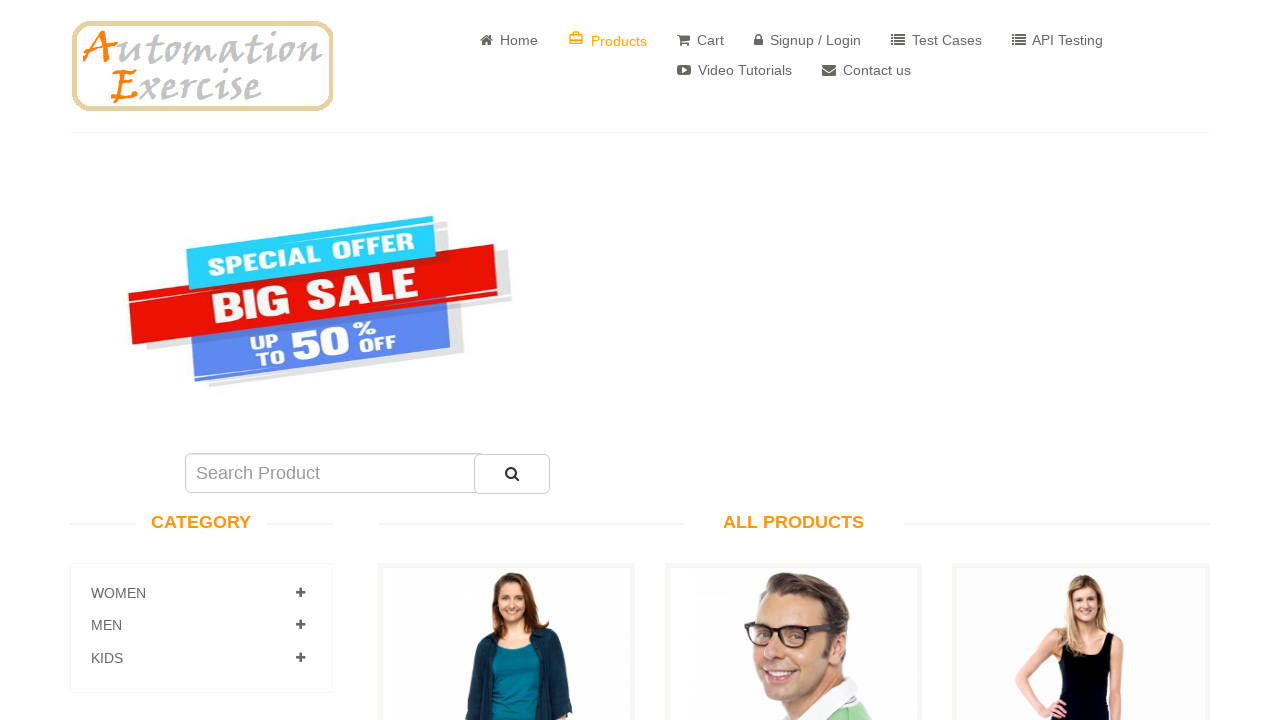

Hovered over first product image at (506, 605) on img[src="/get_product_picture/1"]
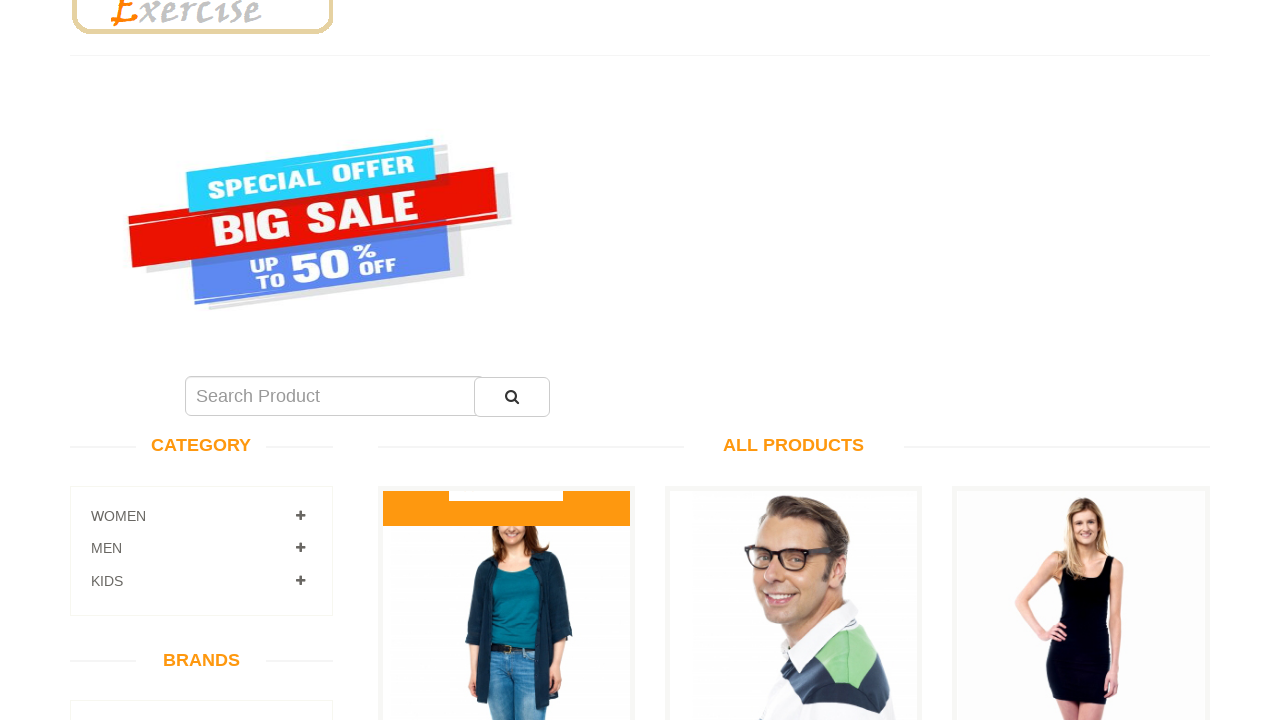

Clicked on product details link at (506, 361) on a[href="/product_details/1"]
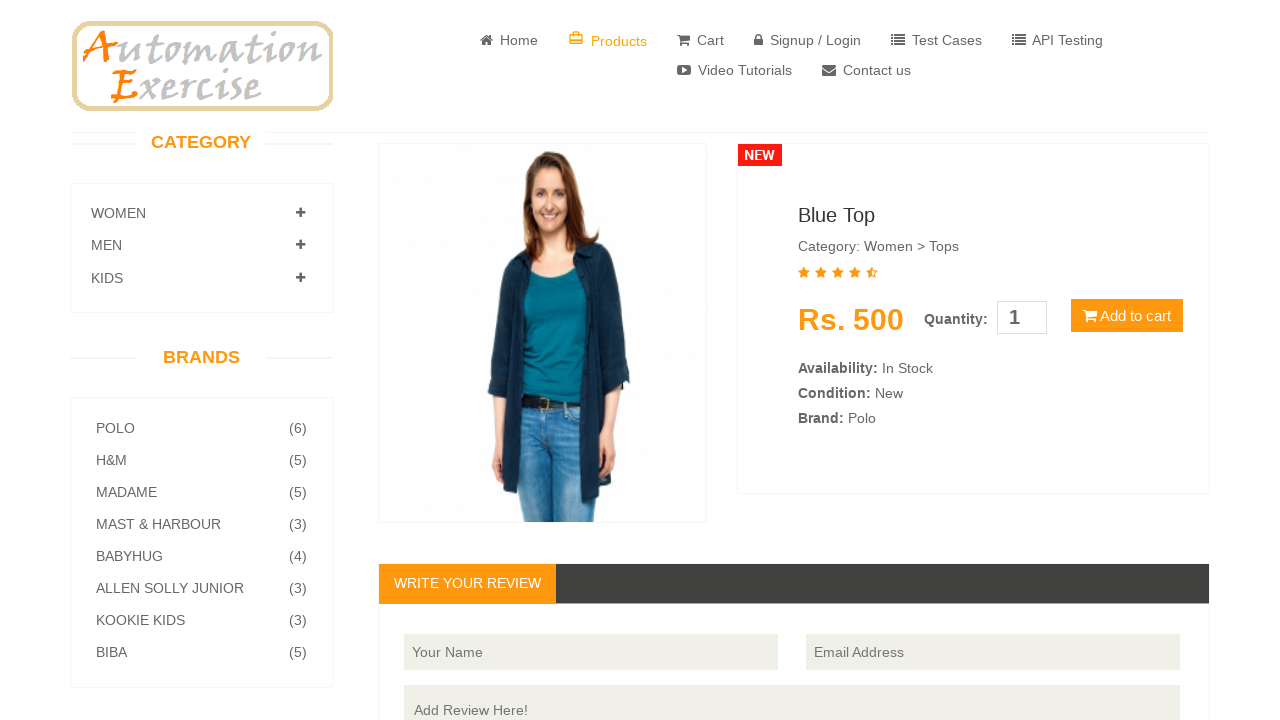

Product details page loaded
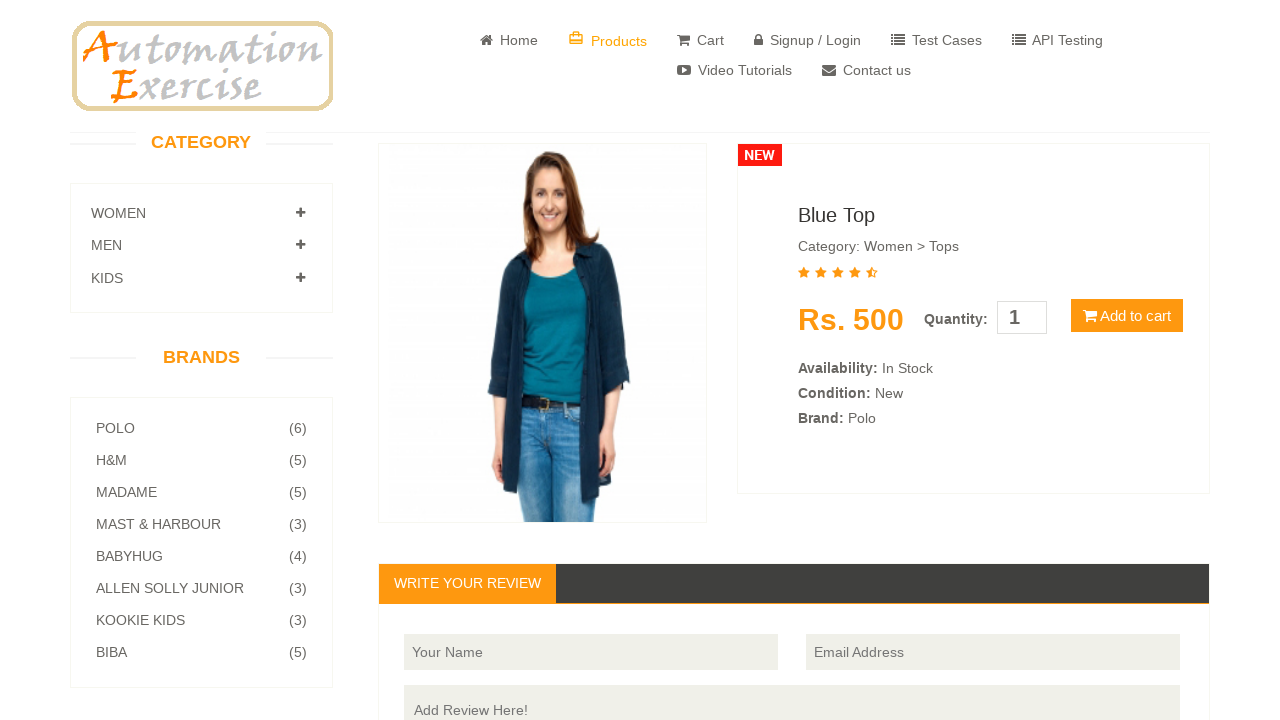

Changed product quantity to 3 on #quantity
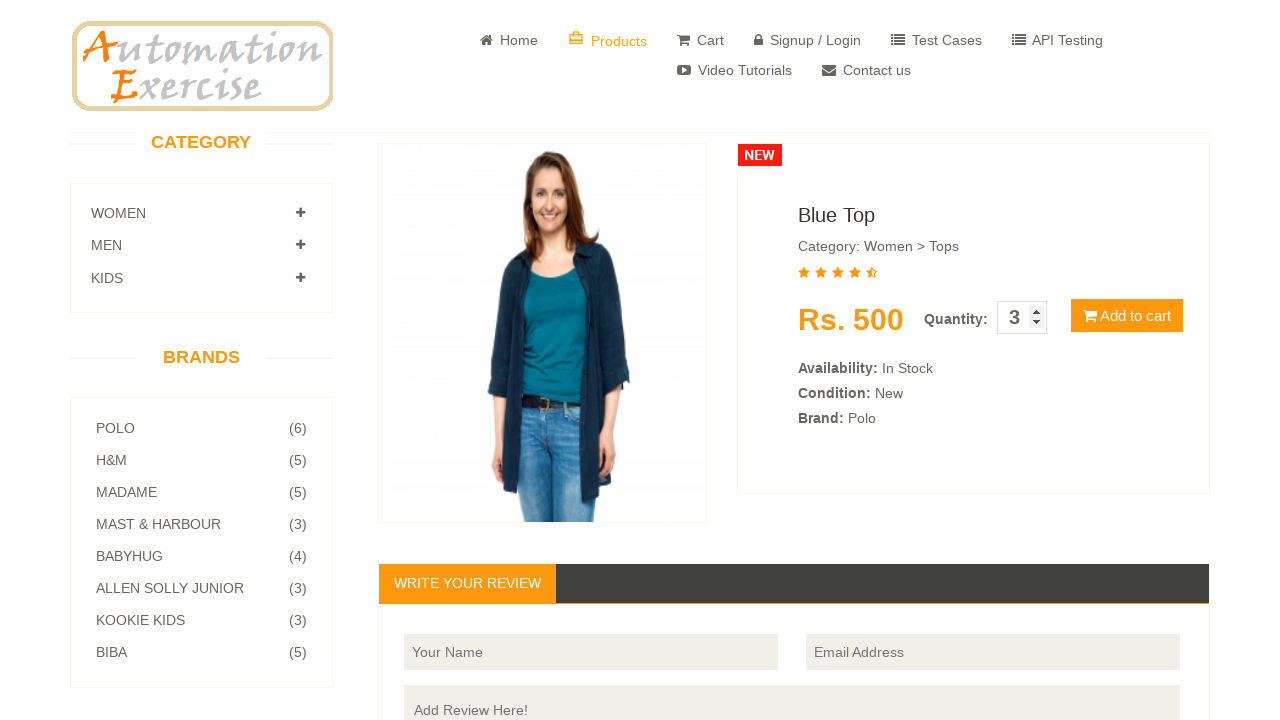

Clicked Add to cart button at (1127, 316) on internal:text="Add to cart"i
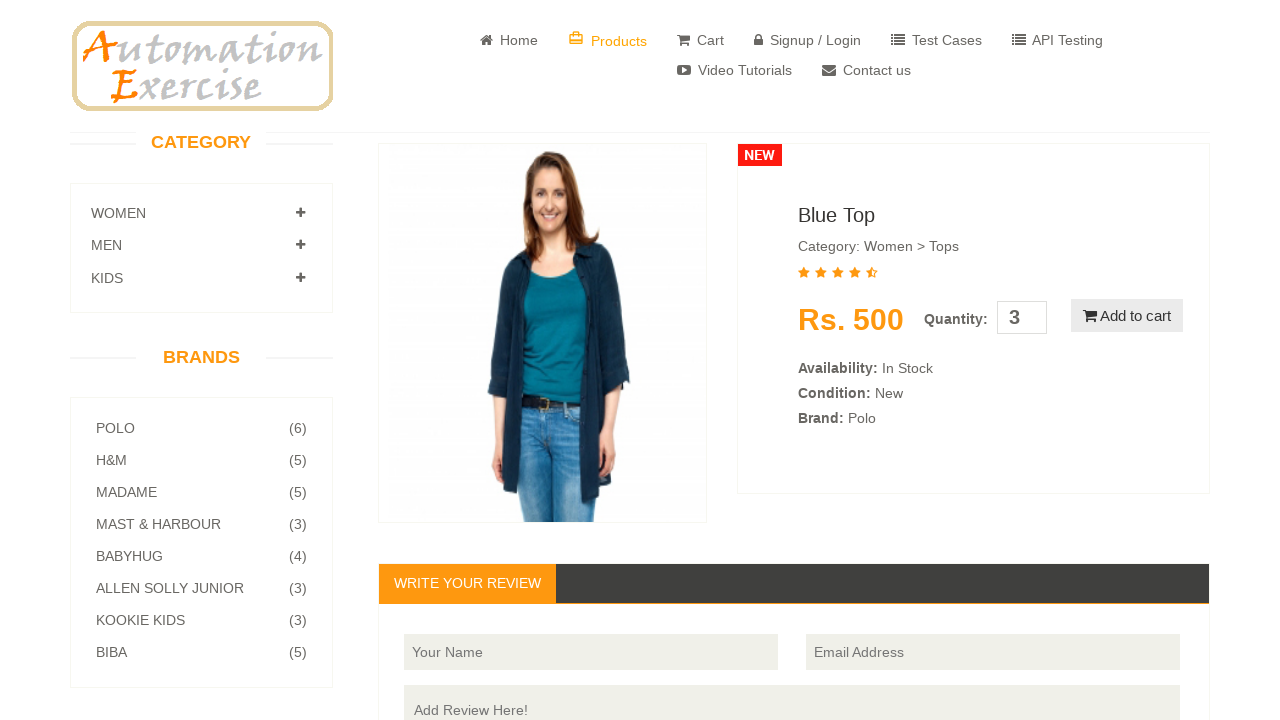

Confirmation modal appeared
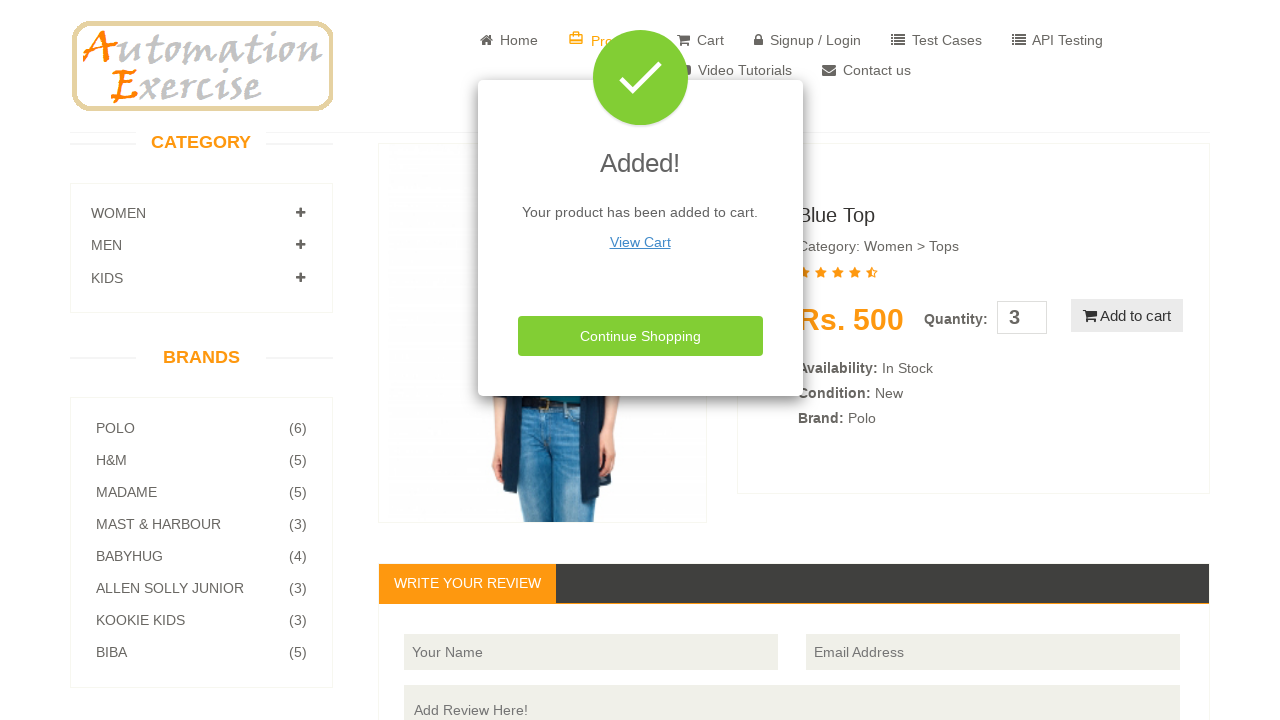

Added confirmation text is visible
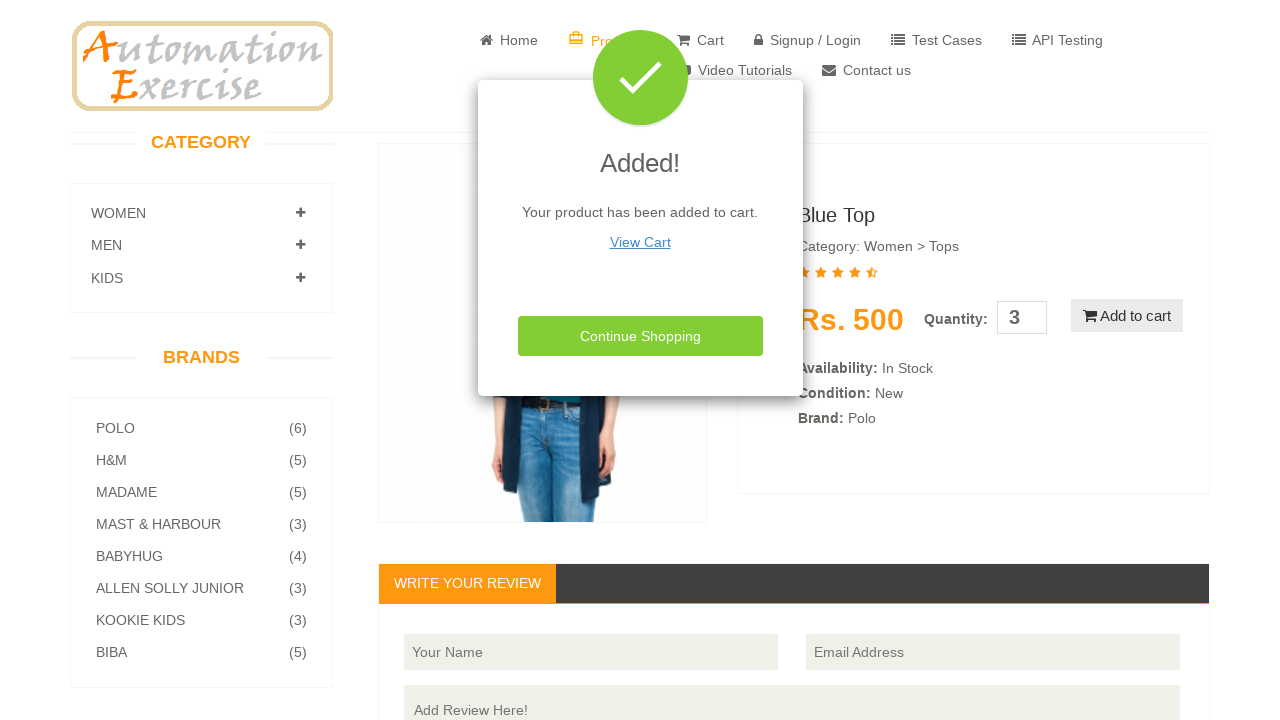

Clicked Continue Shopping button to dismiss modal at (640, 336) on internal:role=button[name="Continue Shopping"i]
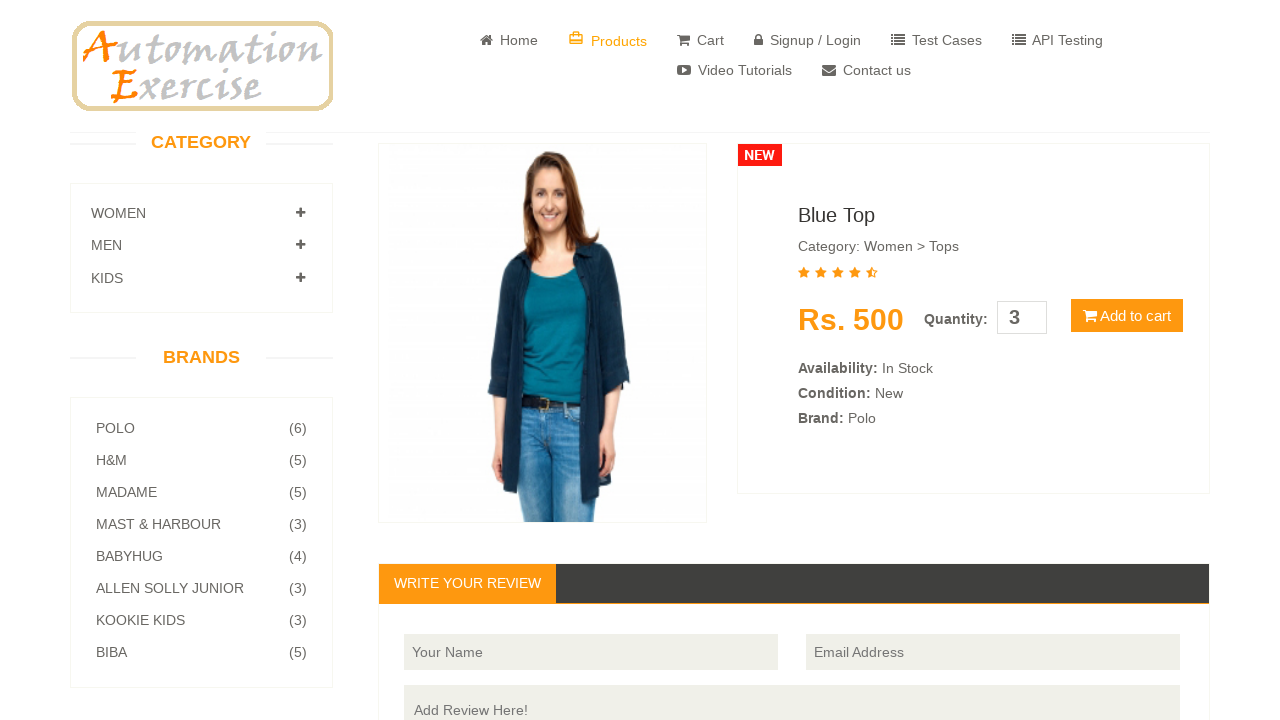

Confirmation modal dismissed and hidden
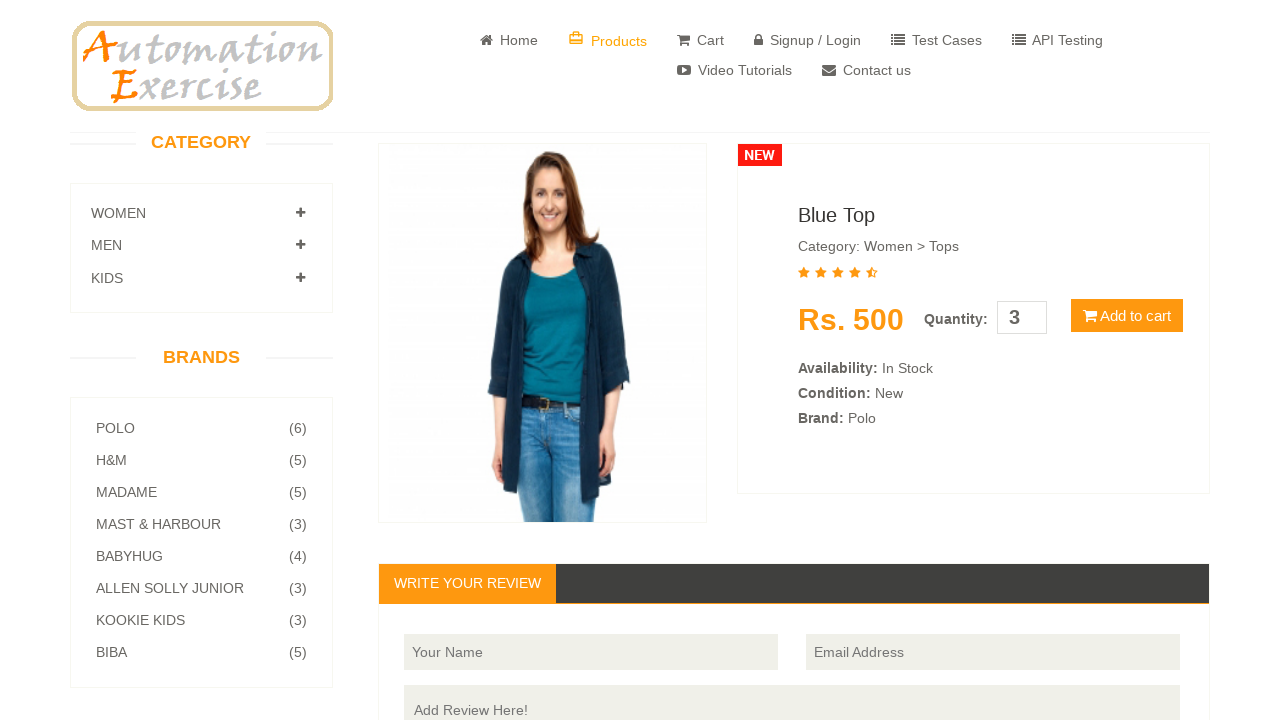

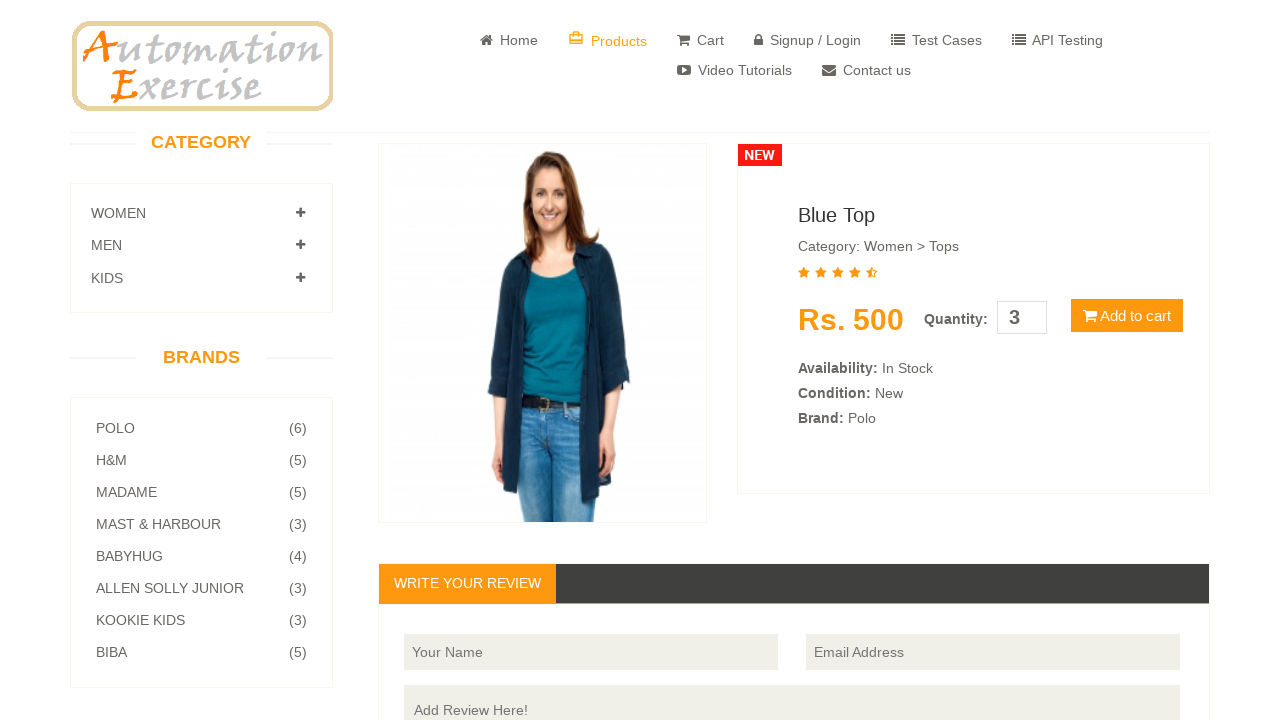